Navigates to a personal website and waits for it to load. This is a basic browser automation test that verifies the page is accessible.

Starting URL: https://bishalkarki.xyz

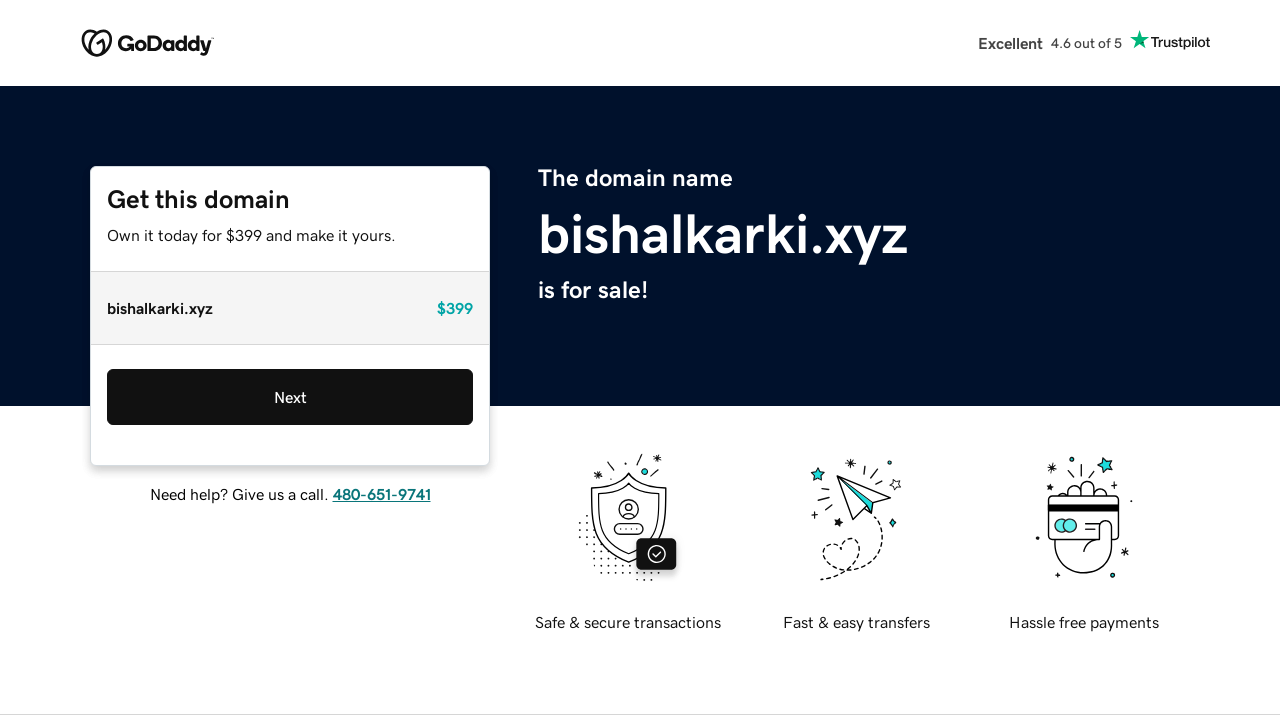

Navigated to https://bishalkarki.xyz
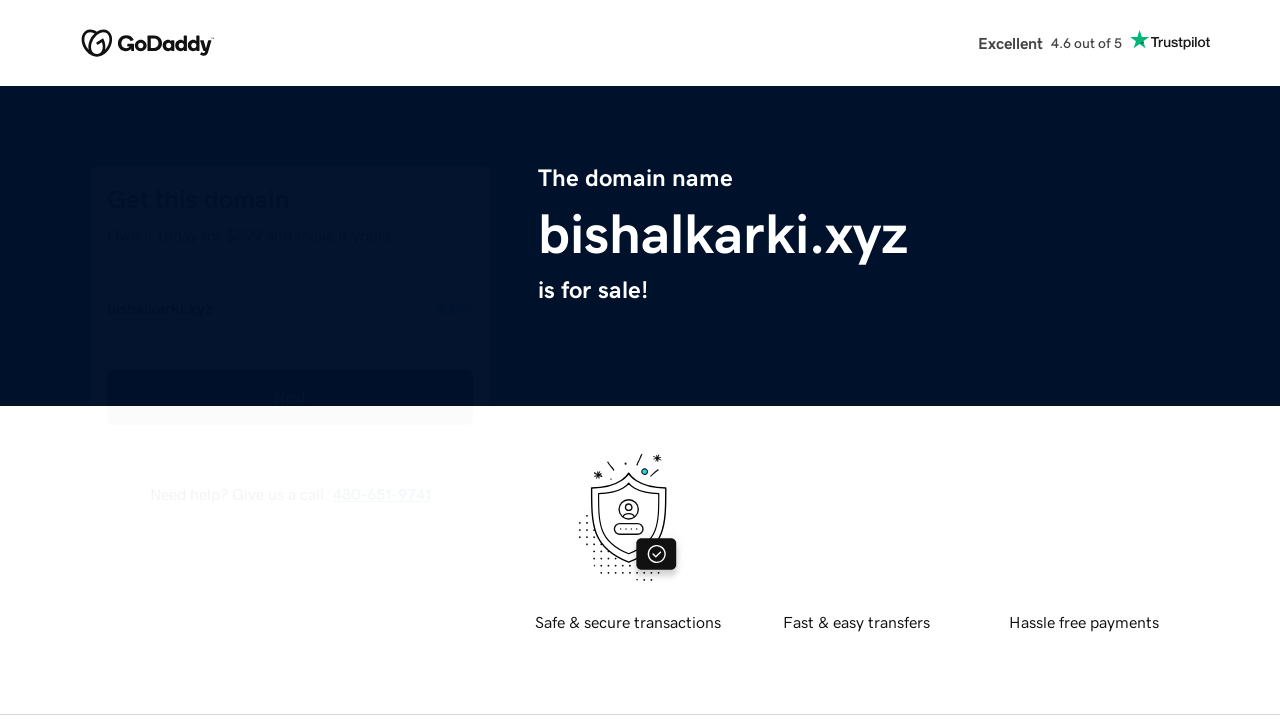

Page fully loaded - DOM content ready
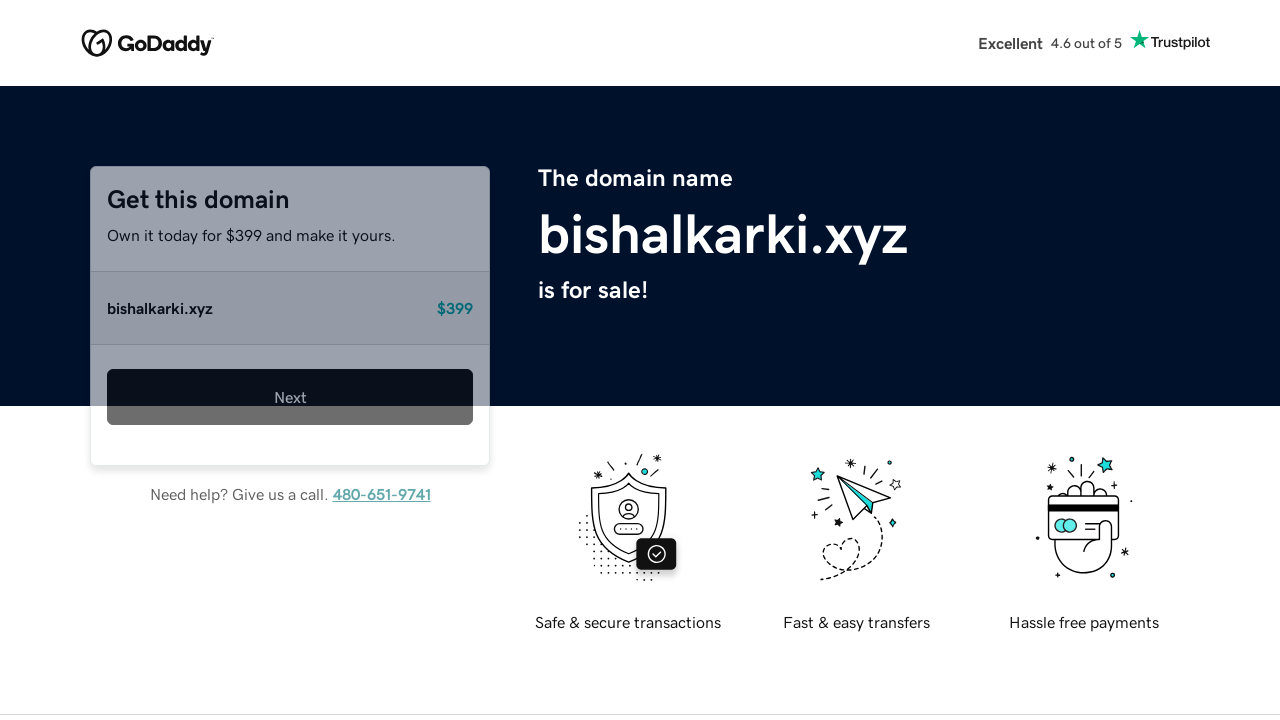

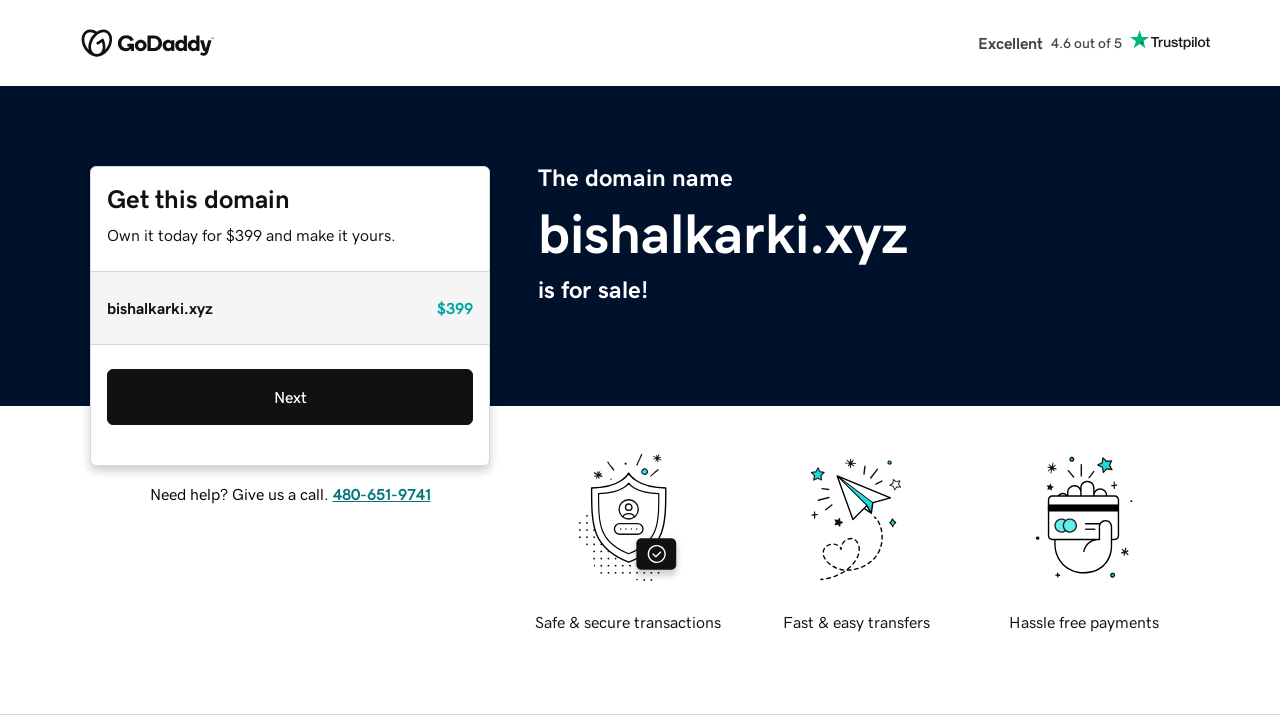